Tests clearing textarea functionality after entering long text

Starting URL: https://bonigarcia.dev/selenium-webdriver-java/

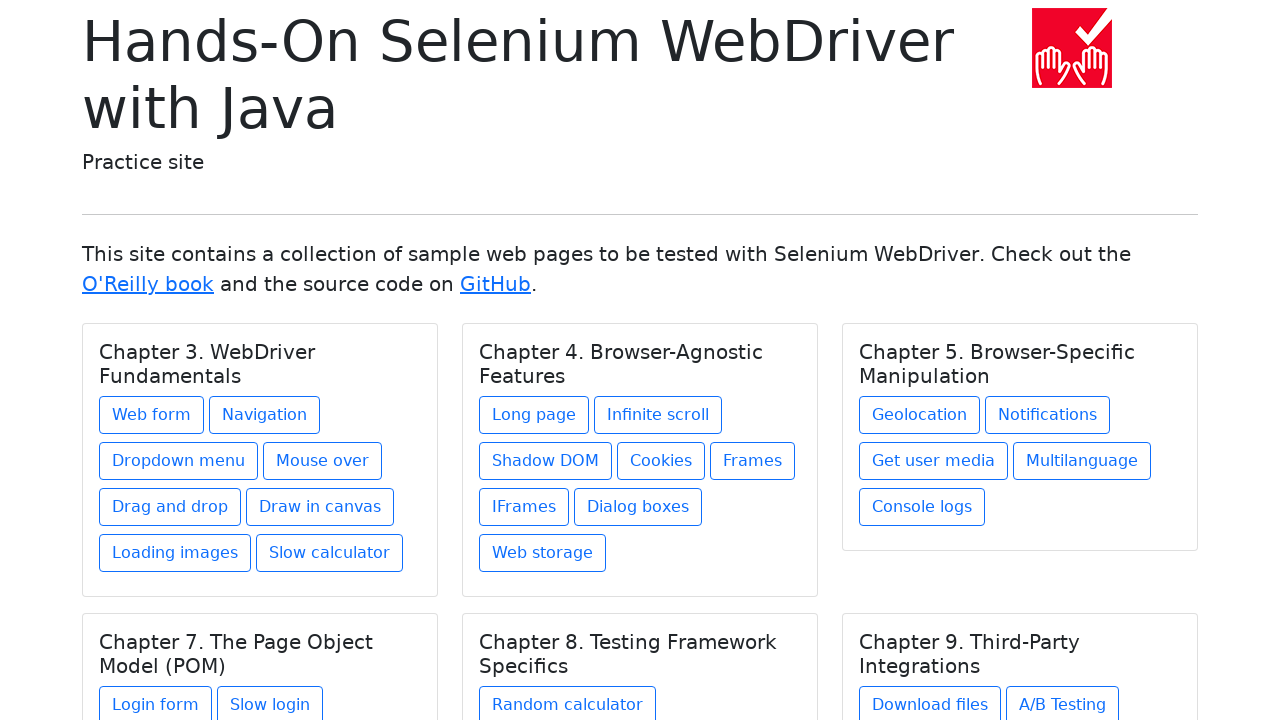

Clicked link to navigate to web form page at (152, 415) on a[href='web-form.html']
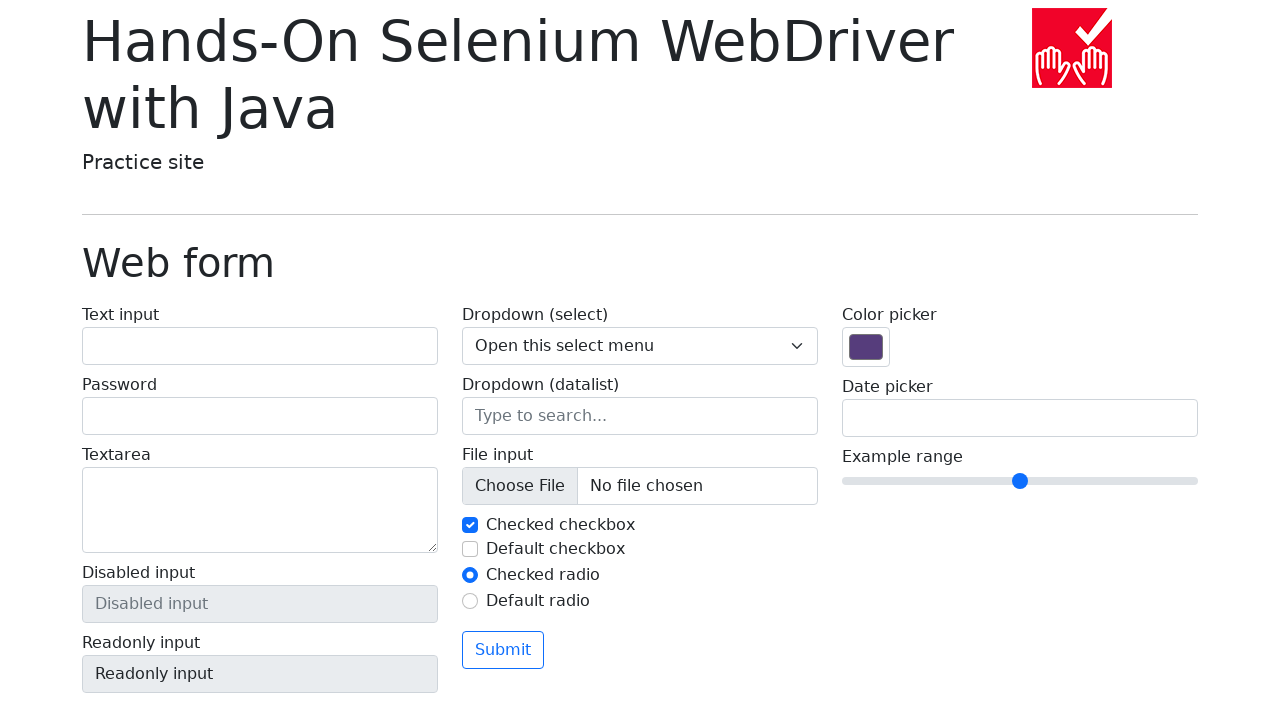

Generated long text for textarea testing
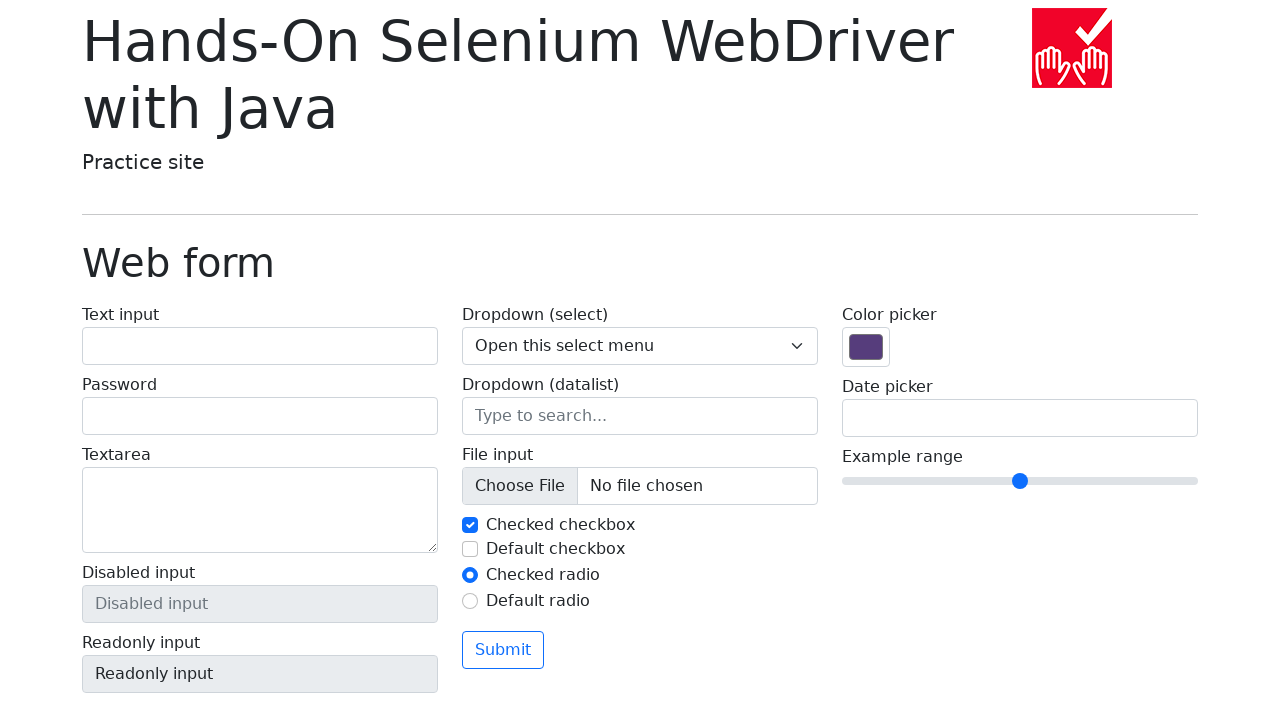

Filled textarea with long text on textarea.form-control
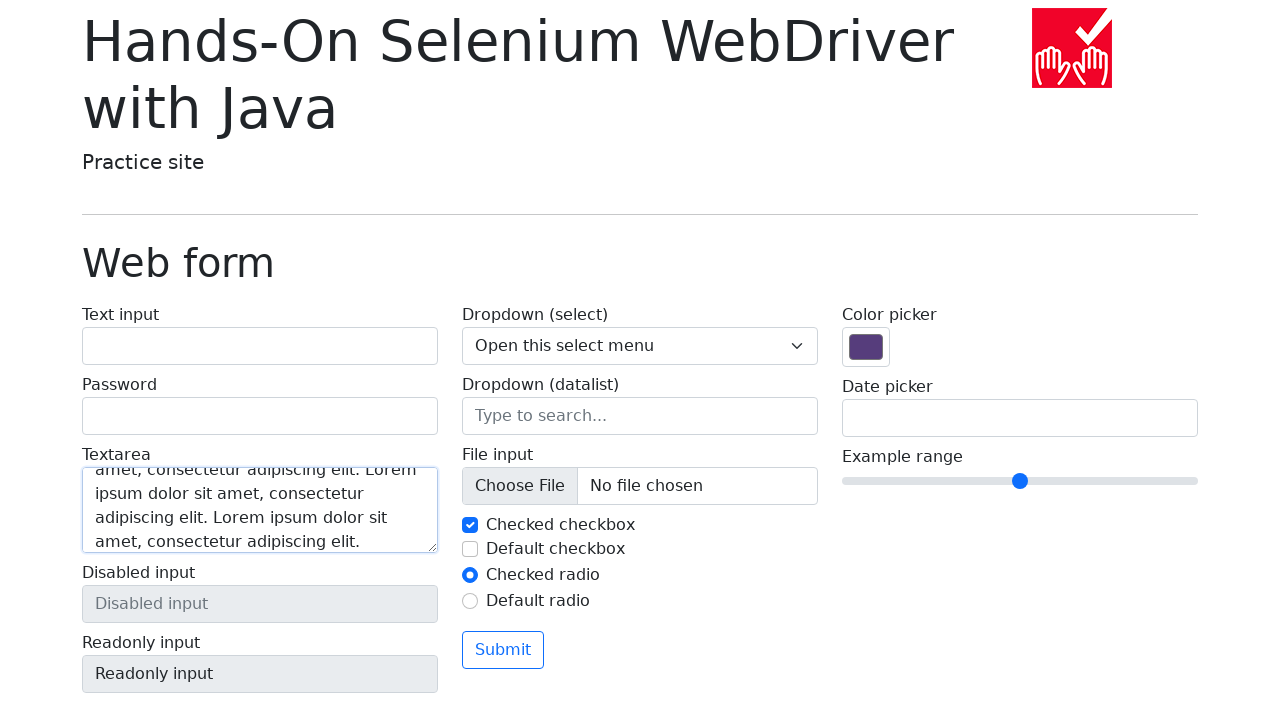

Cleared textarea by filling with empty string on textarea.form-control
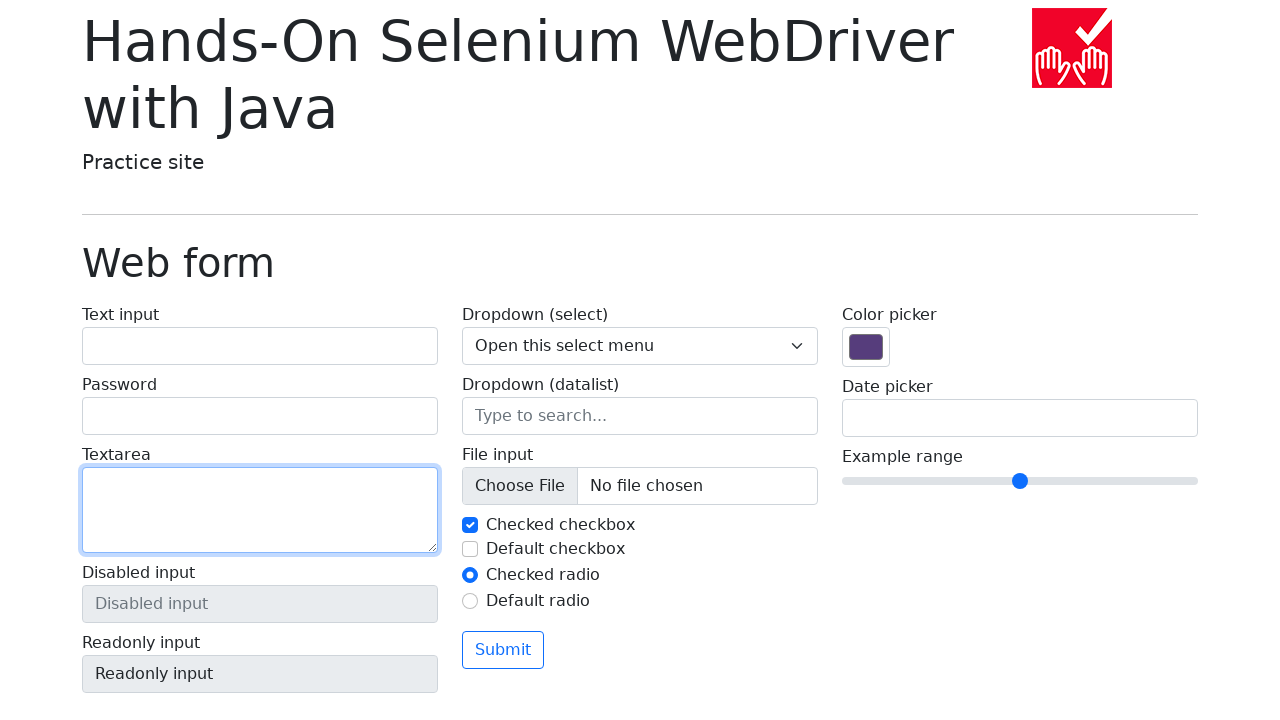

Verified textarea is empty after clearing
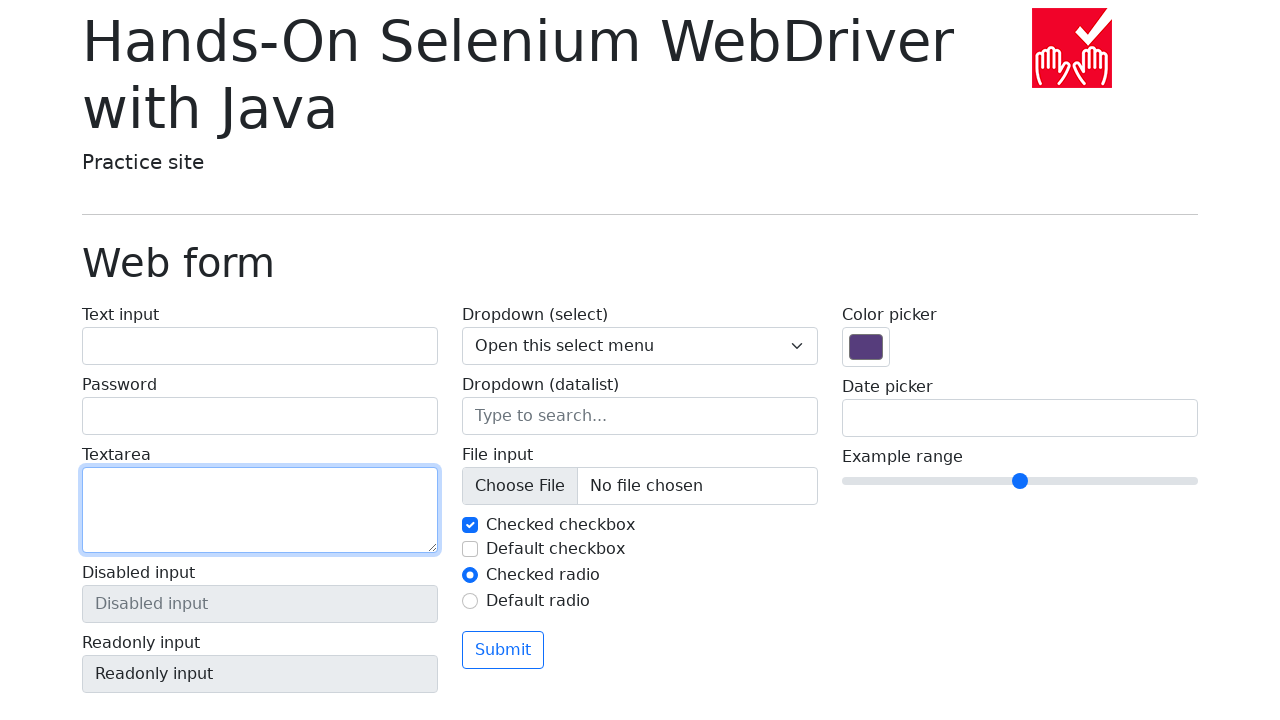

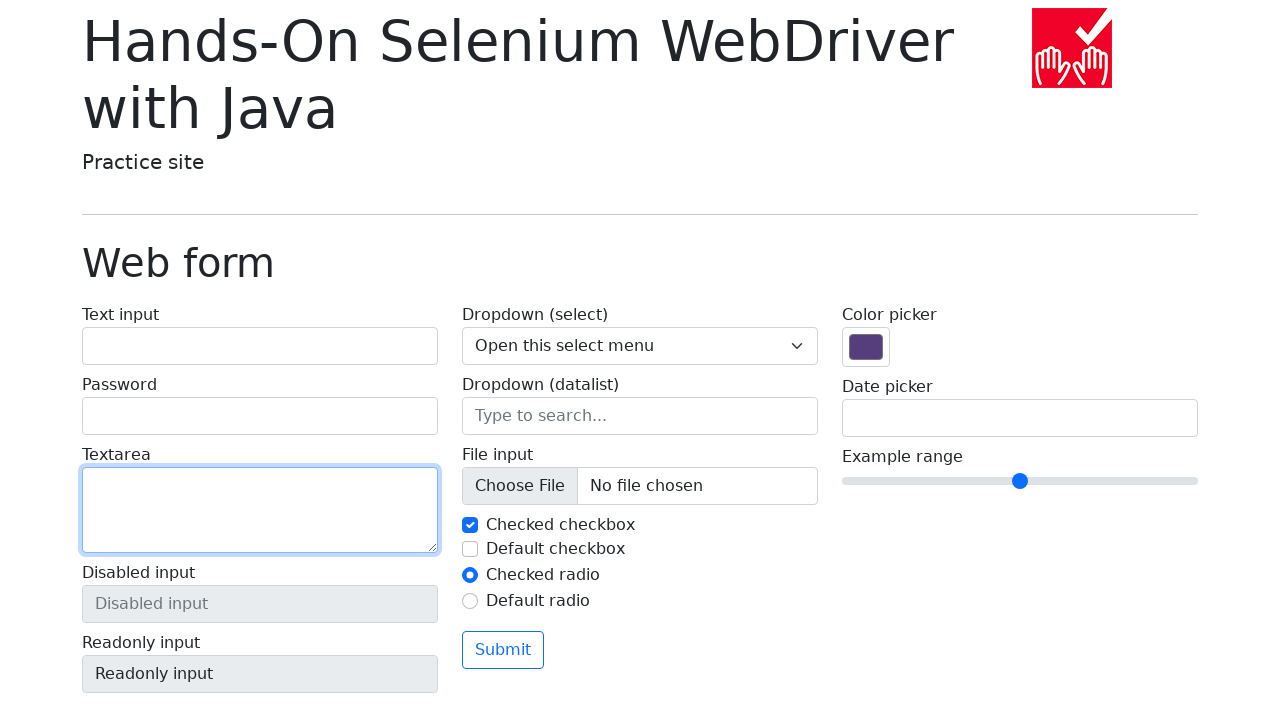